Tests Shadow DOM handling by navigating to a Shadow DOM demo page and filling in a pizza text field that is nested within multiple shadow roots.

Starting URL: https://selectorshub.com/iframe-in-shadow-dom/

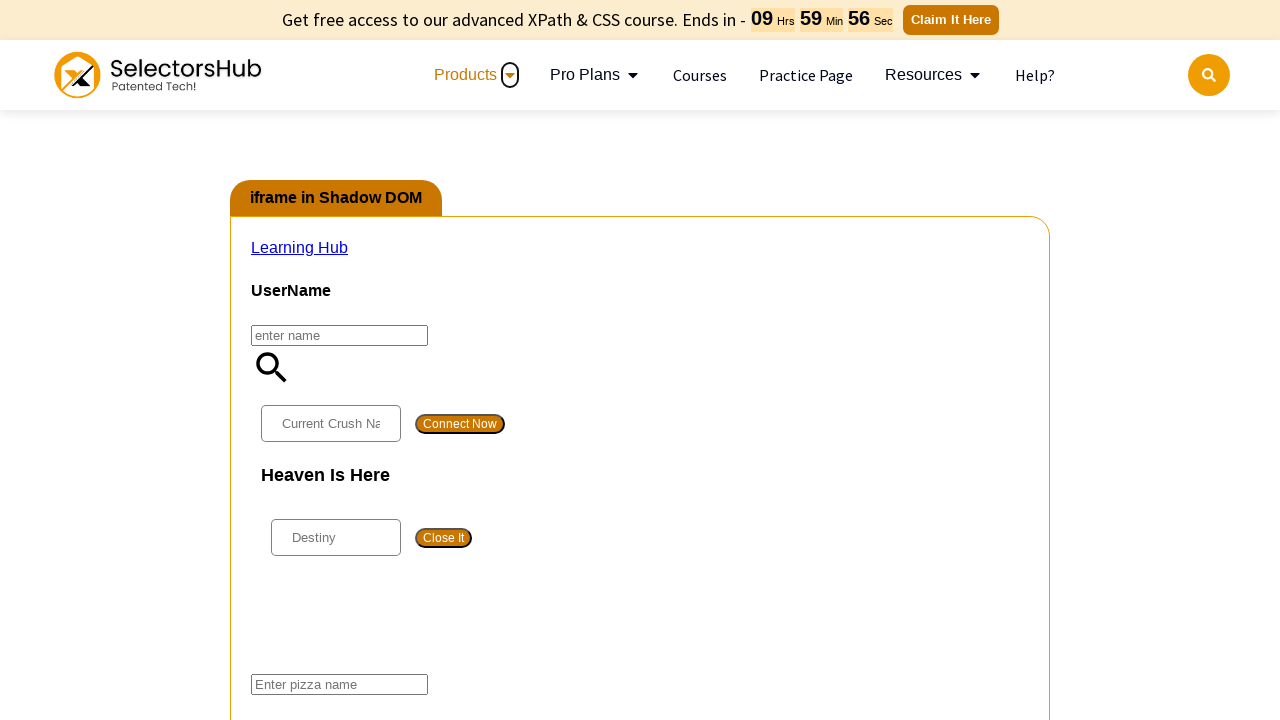

Waited 4 seconds for page to load
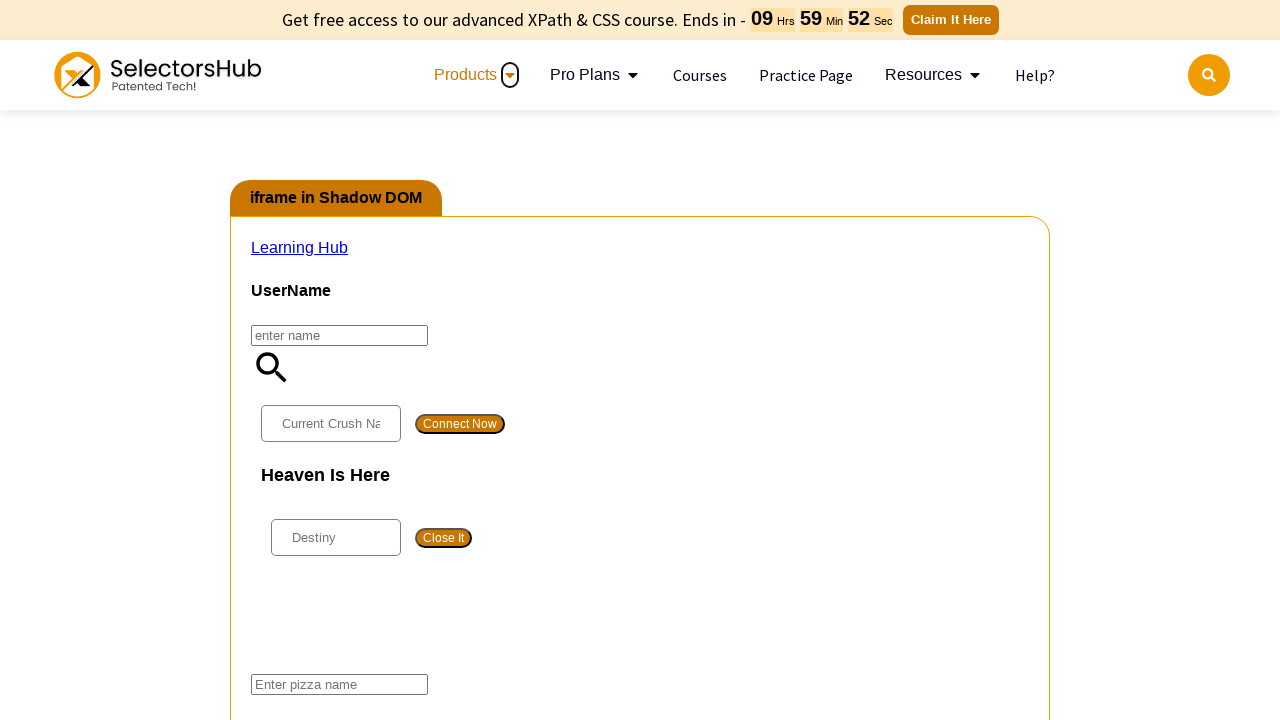

Located pizza input field nested within multiple shadow roots
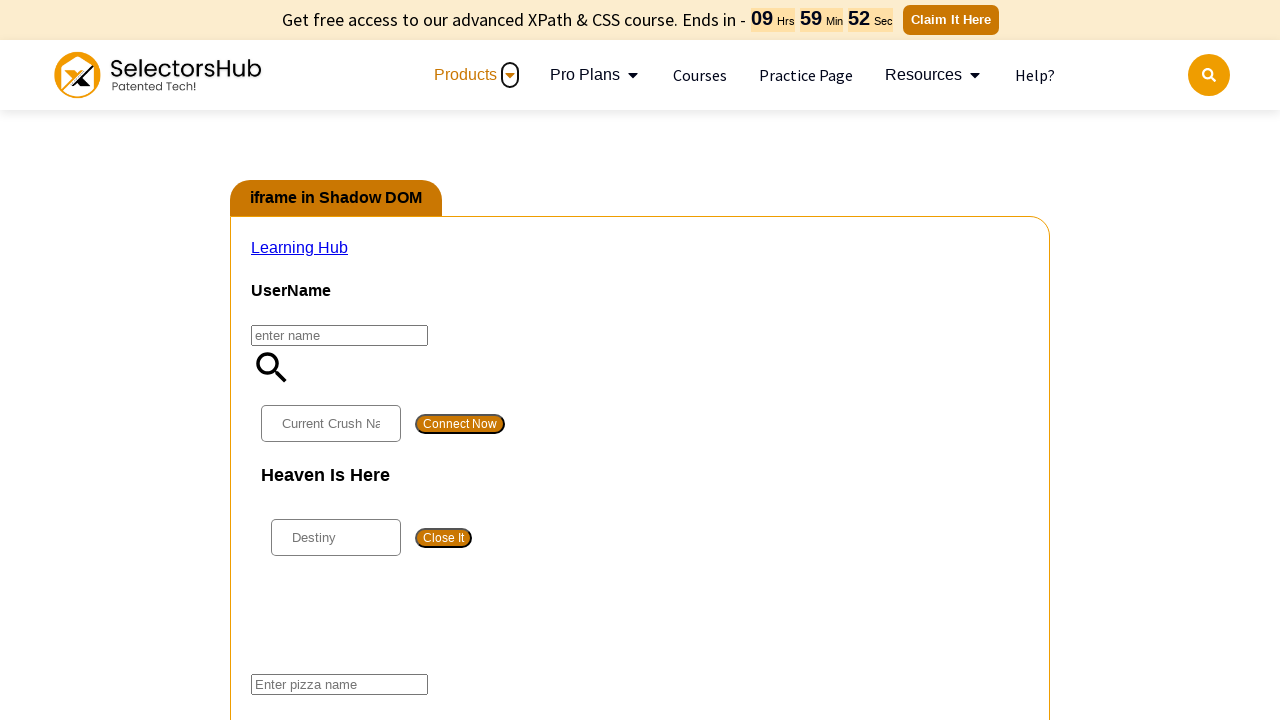

Filled pizza field with 'veg pizza'
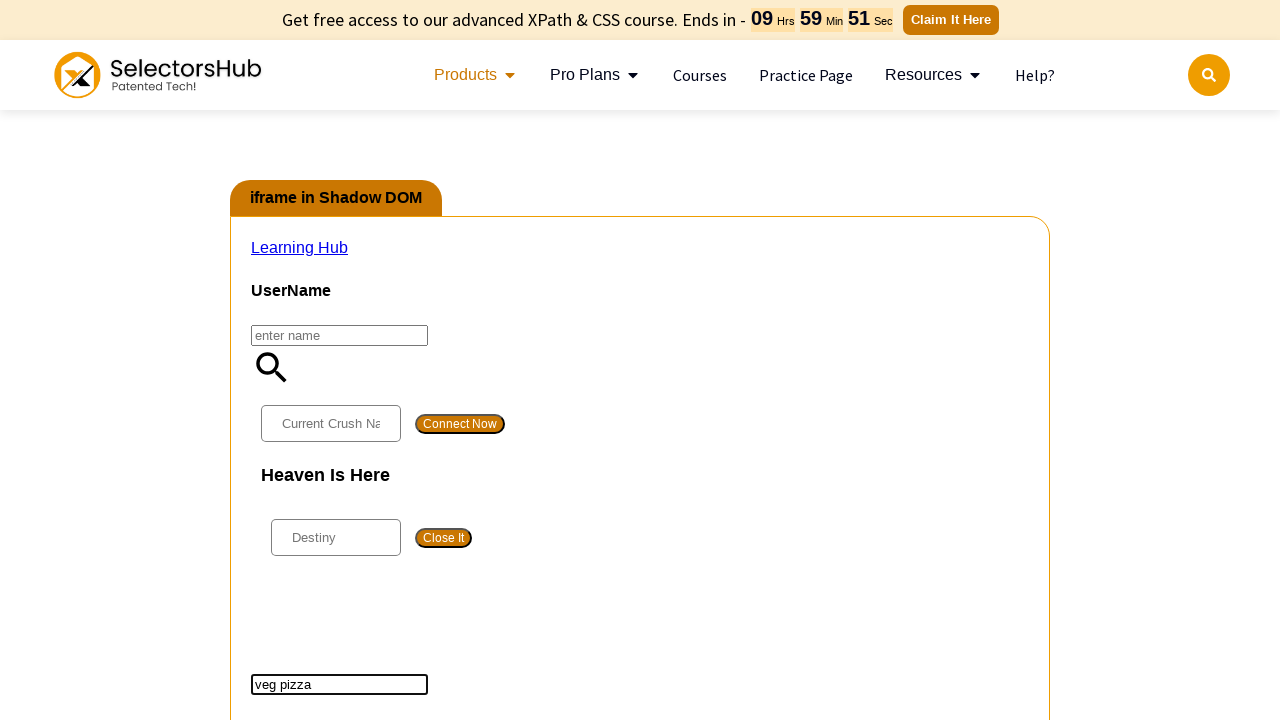

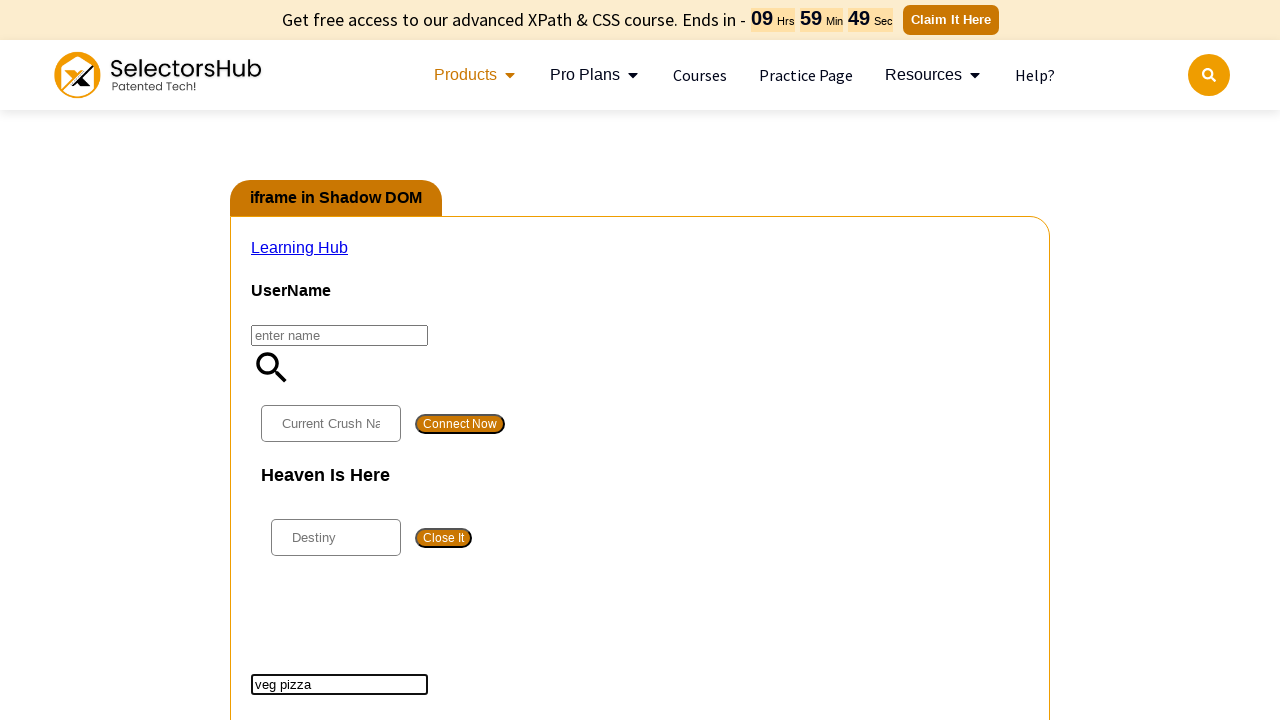